Tests window handling by opening multiple windows and switching between them

Starting URL: http://demo.automationtesting.in/Windows.html

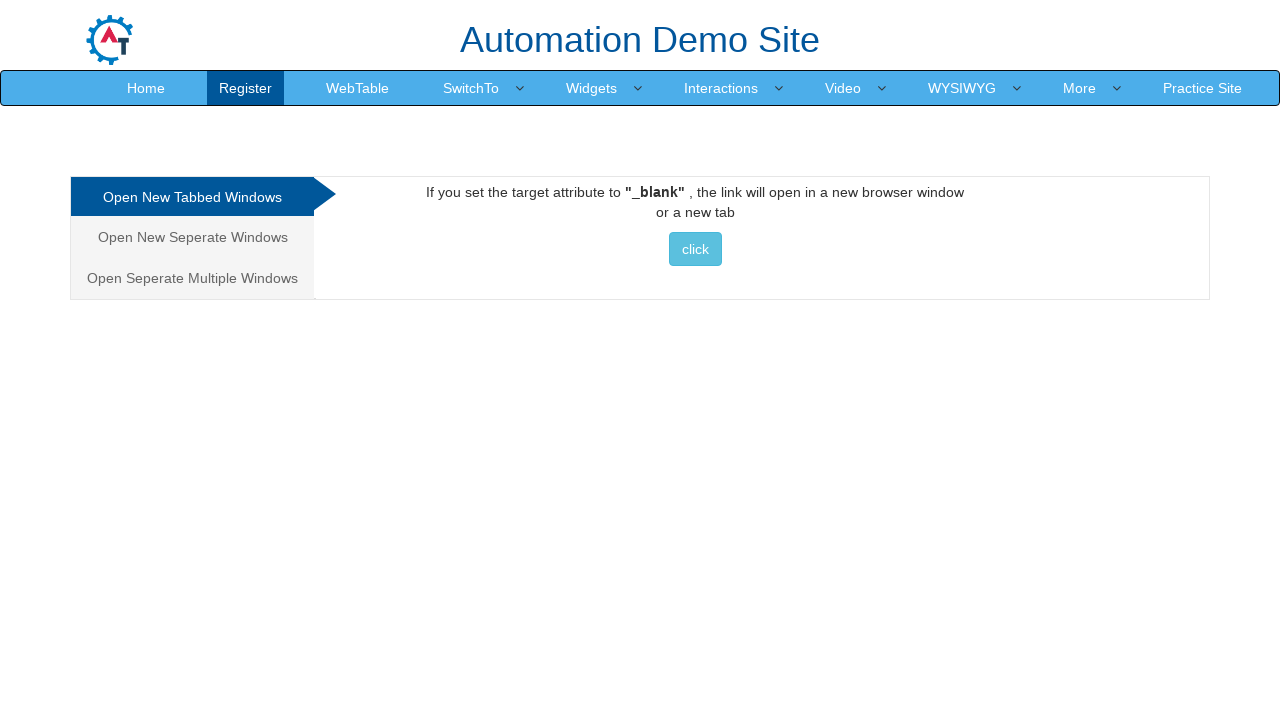

Clicked 'Open Seperate Multiple Windows' tab at (192, 278) on text=Open Seperate Multiple Windows
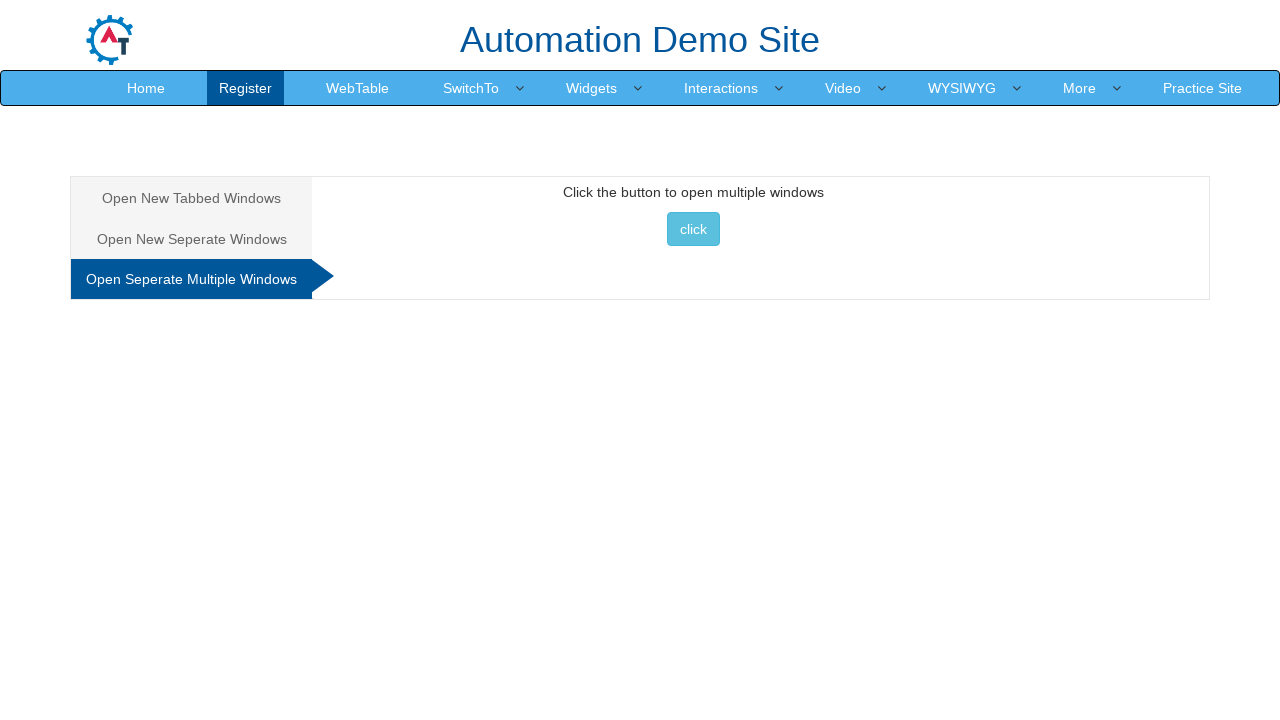

Clicked button to open multiple windows at (693, 229) on button[onclick='multiwindow()']
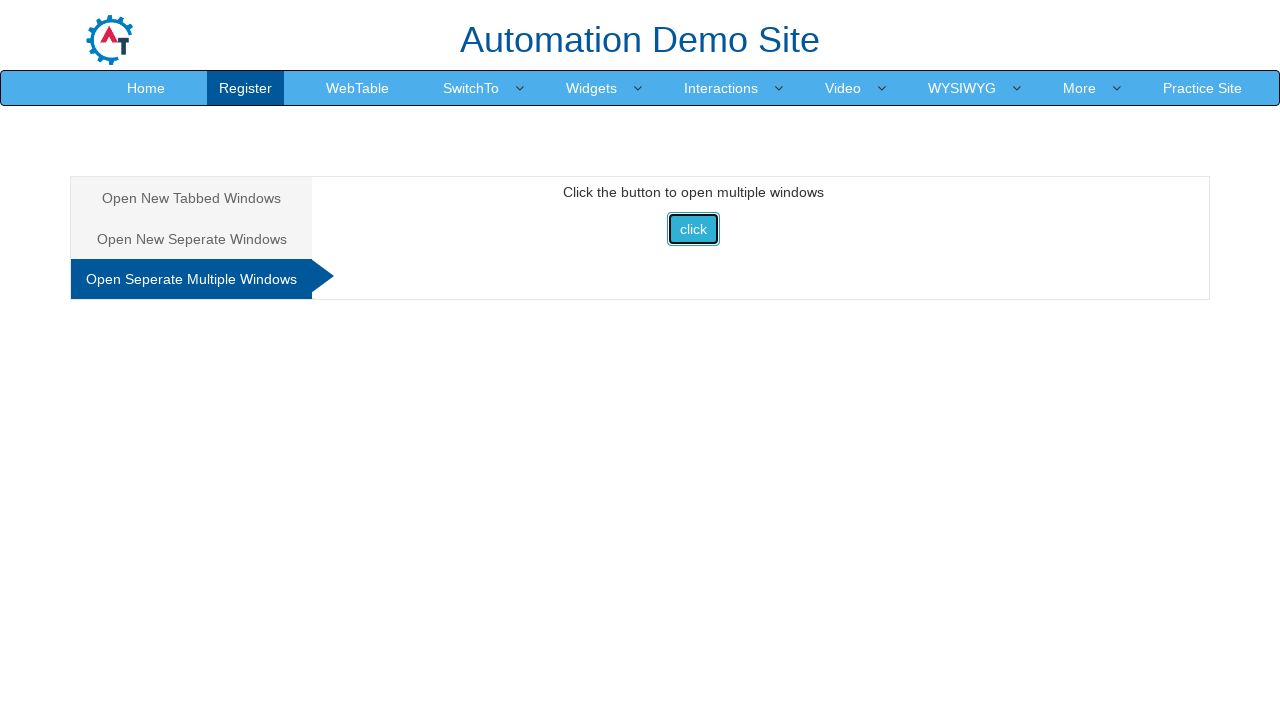

Waited 2 seconds for new windows to open
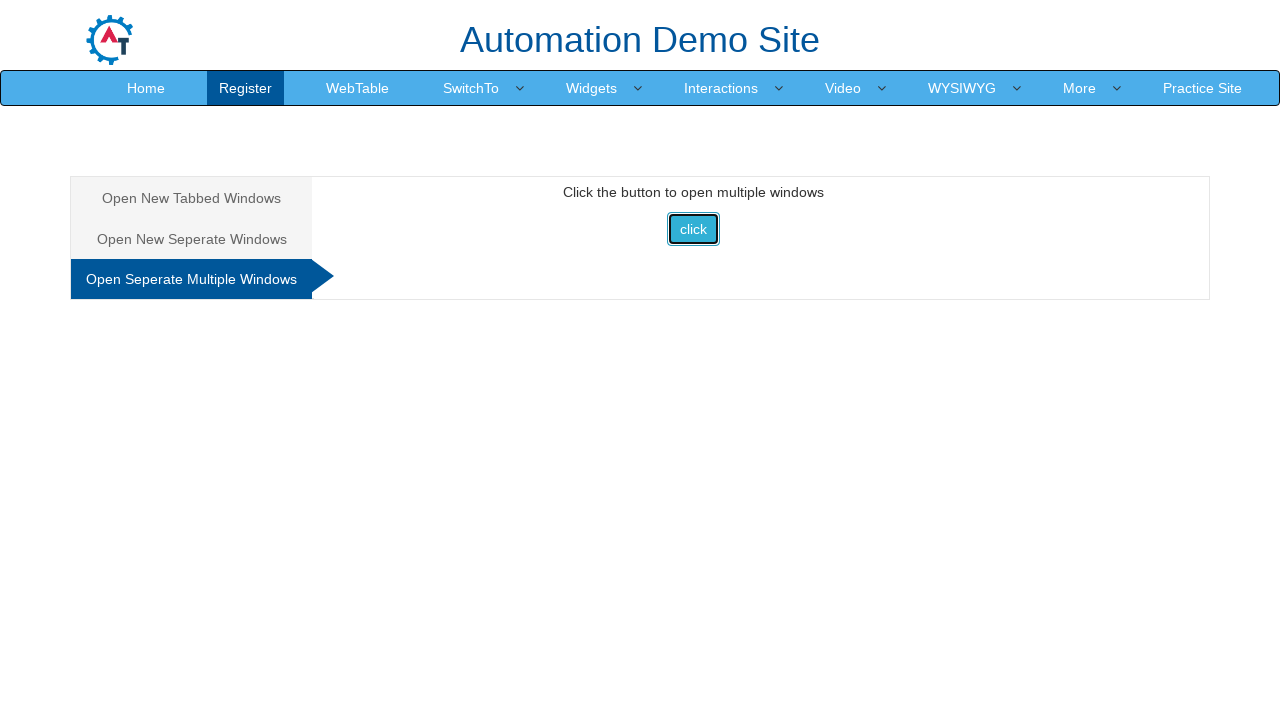

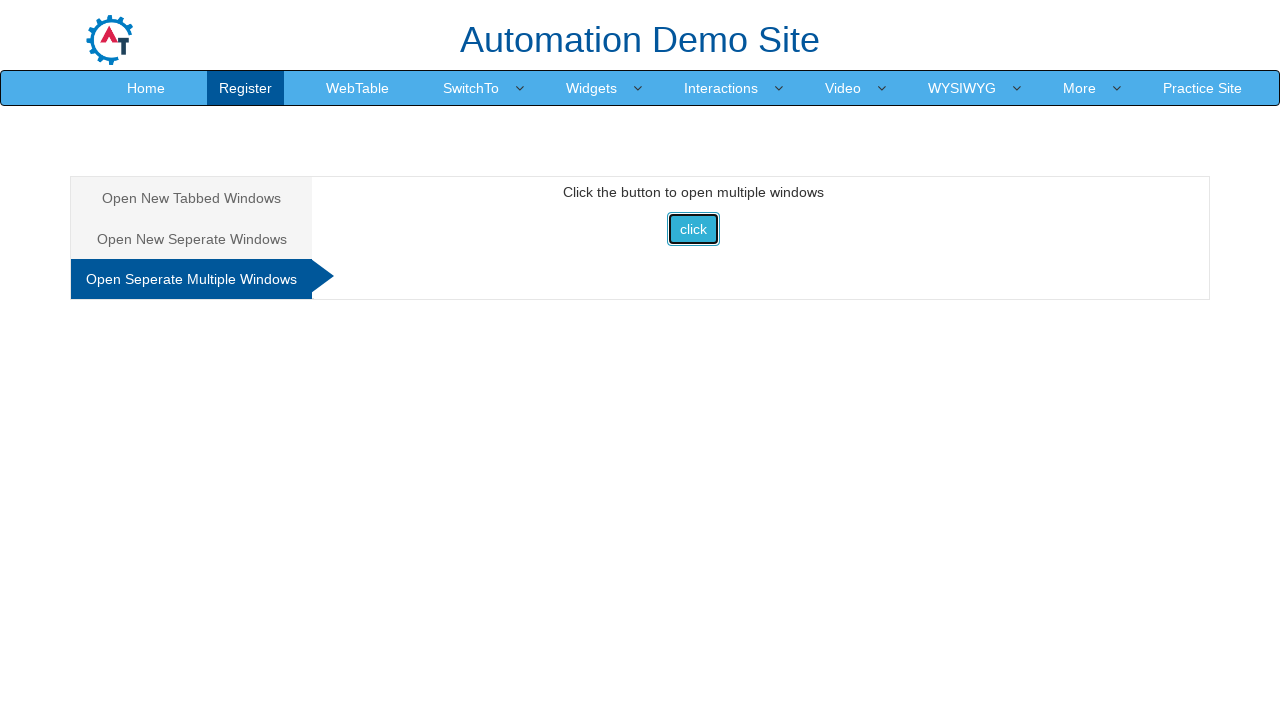